Tests navigation to the Current Offers page by finding the link element and navigating to its href attribute value

Starting URL: https://techcanvass.com/

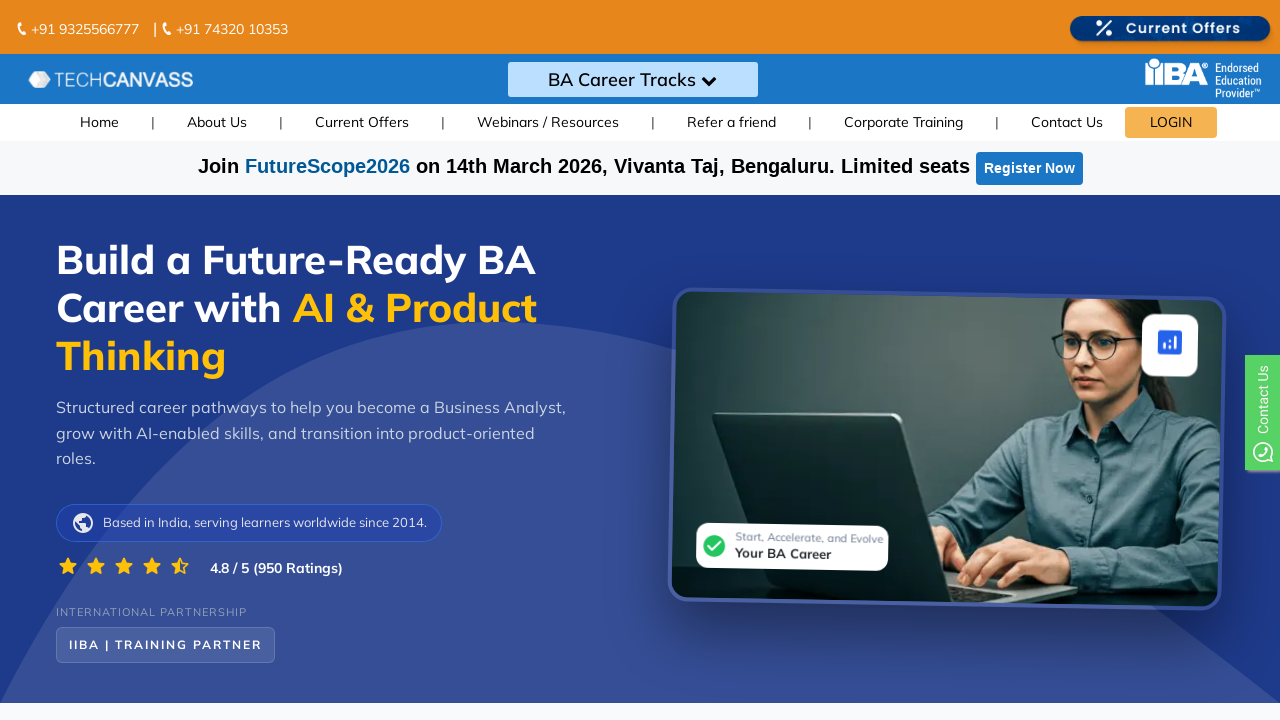

Located Current Offers link element
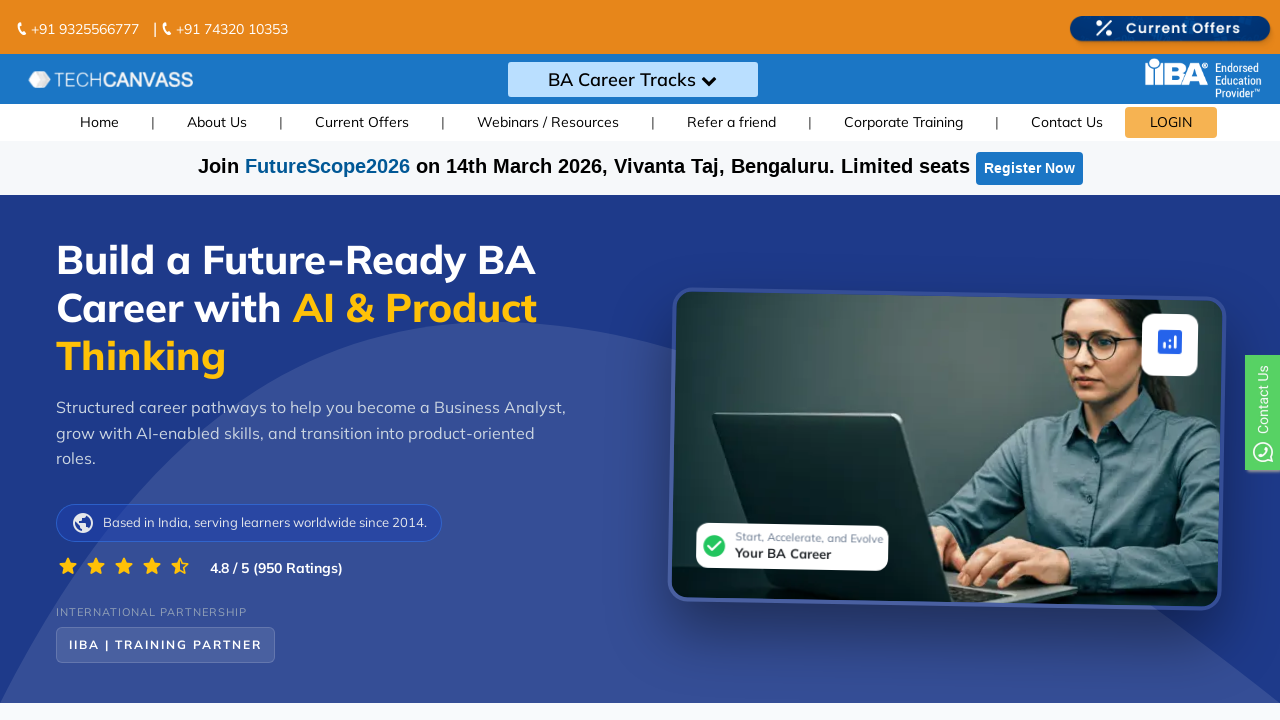

Retrieved href attribute from Current Offers link
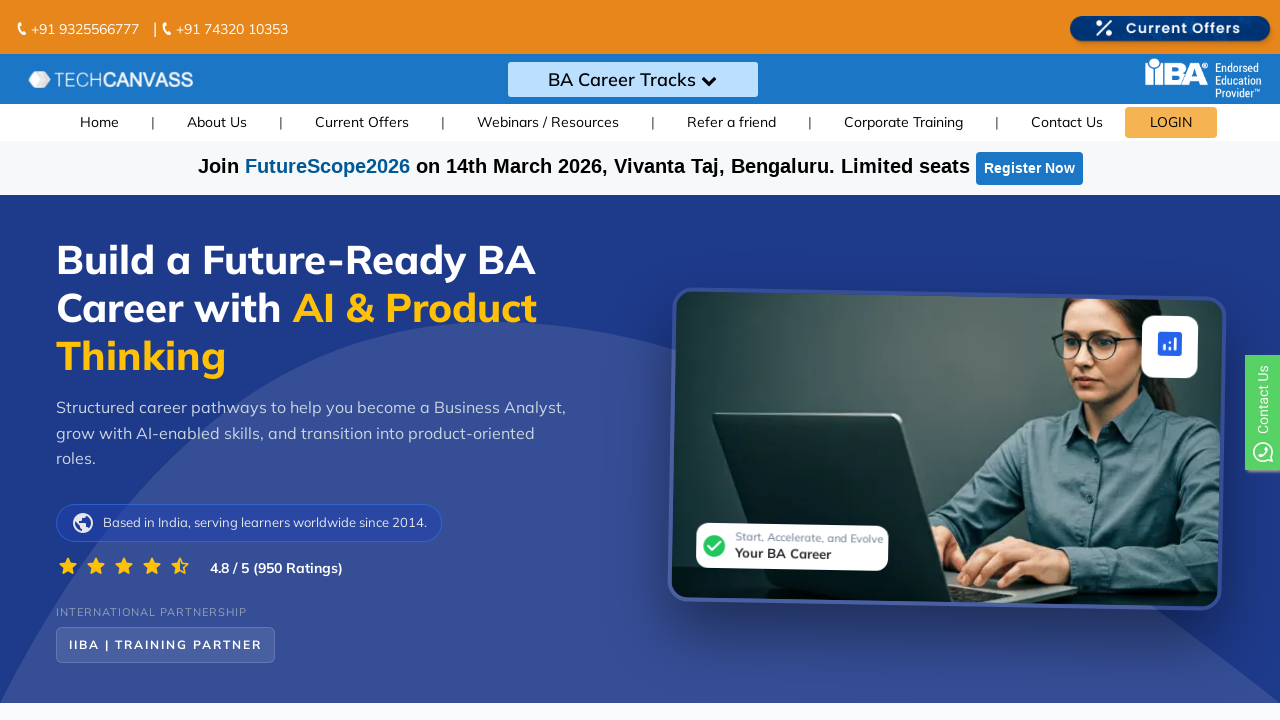

Navigated to Current Offers page using extracted href
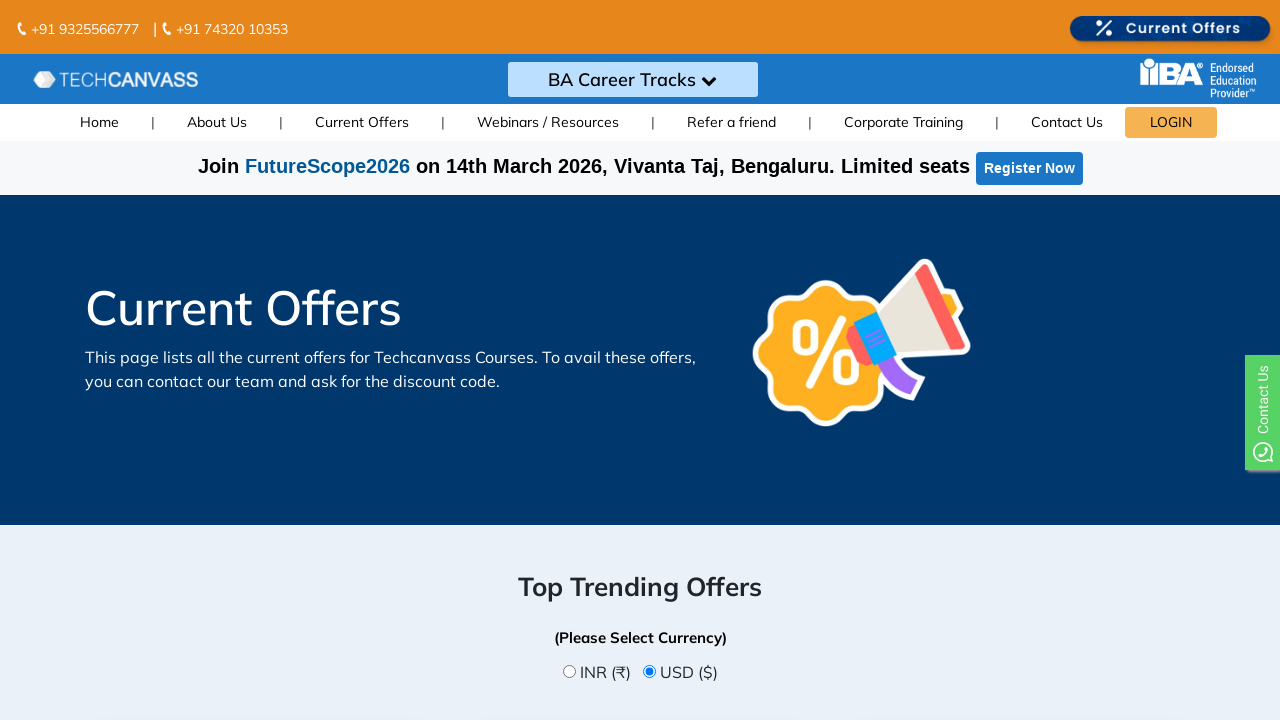

Verified page title matches expected value 'Techcanvass Courses Offers | Current Discounts'
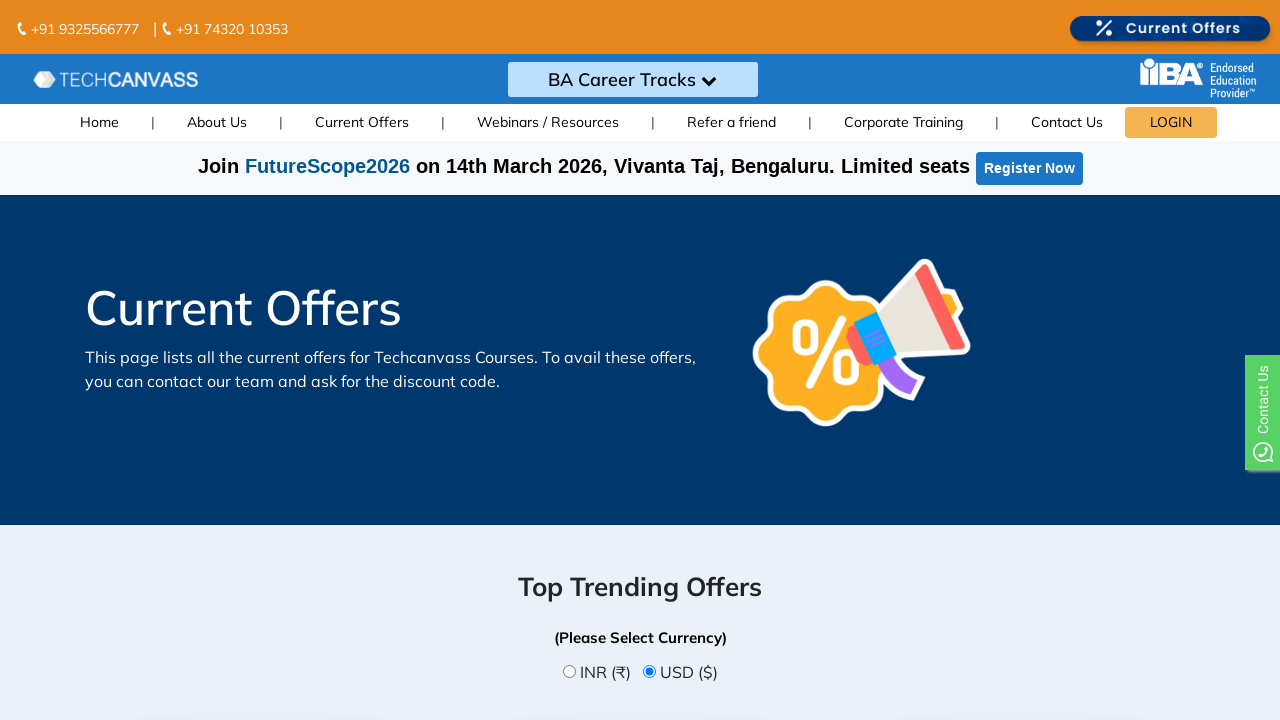

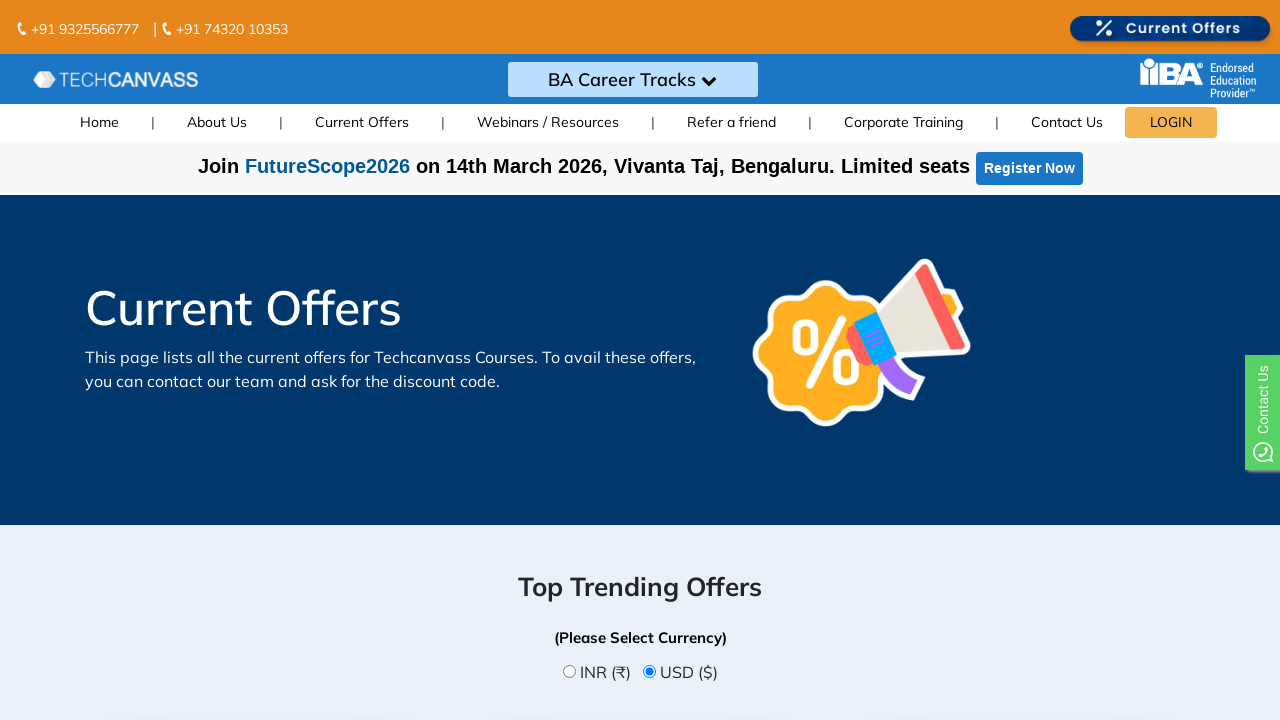